Tests searching for a city location (Mumbai) on geojson.io and verifies the search input contains the city name

Starting URL: https://geojson.io

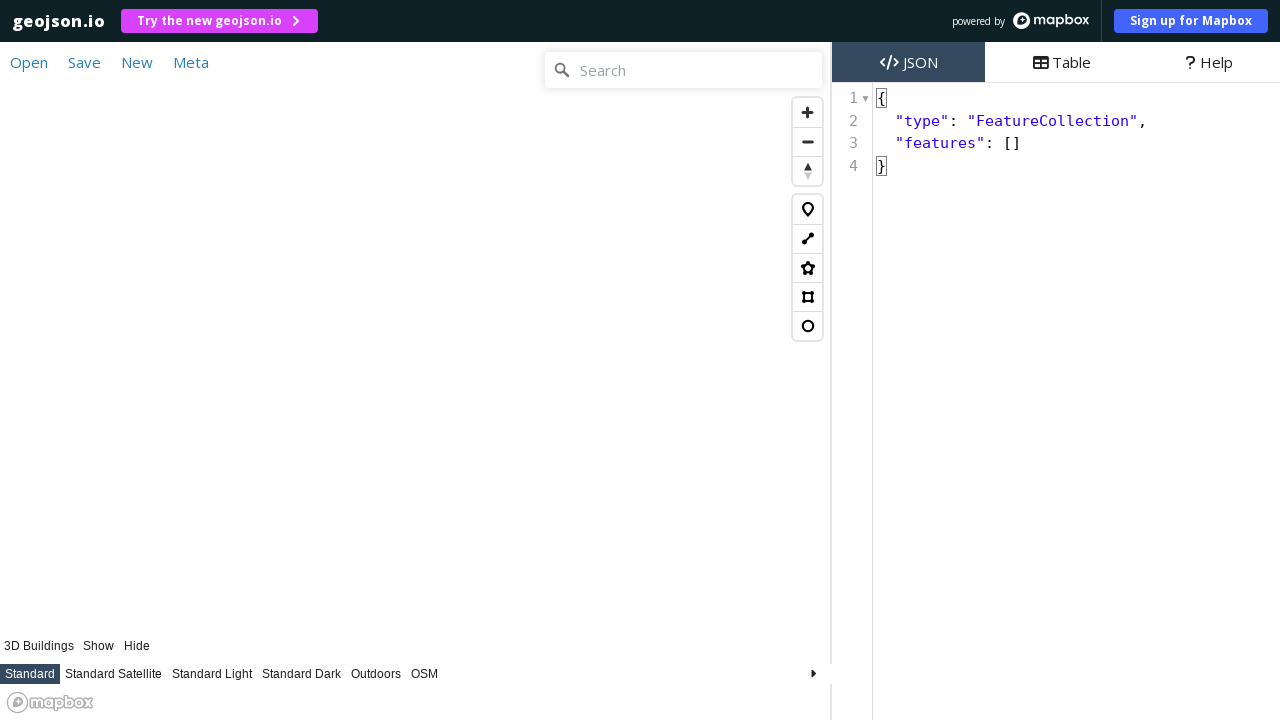

Located search input field
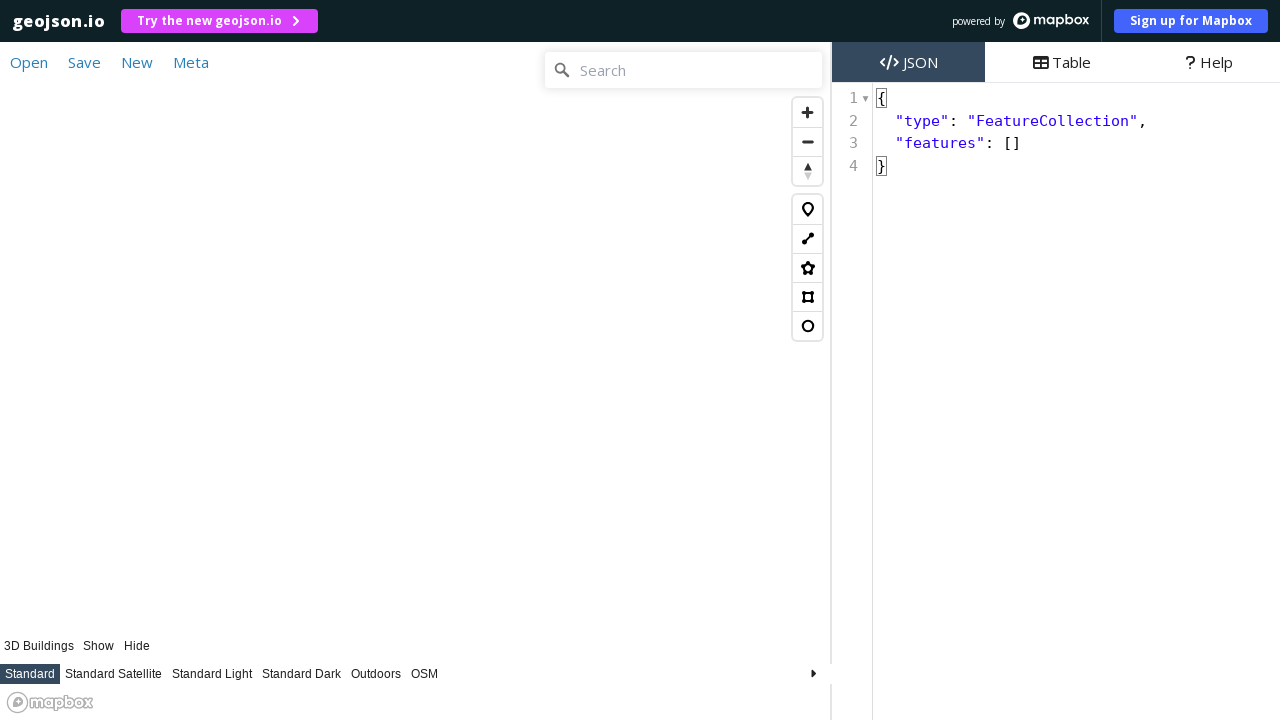

Clicked on search input field at (683, 70) on input[placeholder*='Search'] >> internal:or="input.geocoder-input" >> internal:o
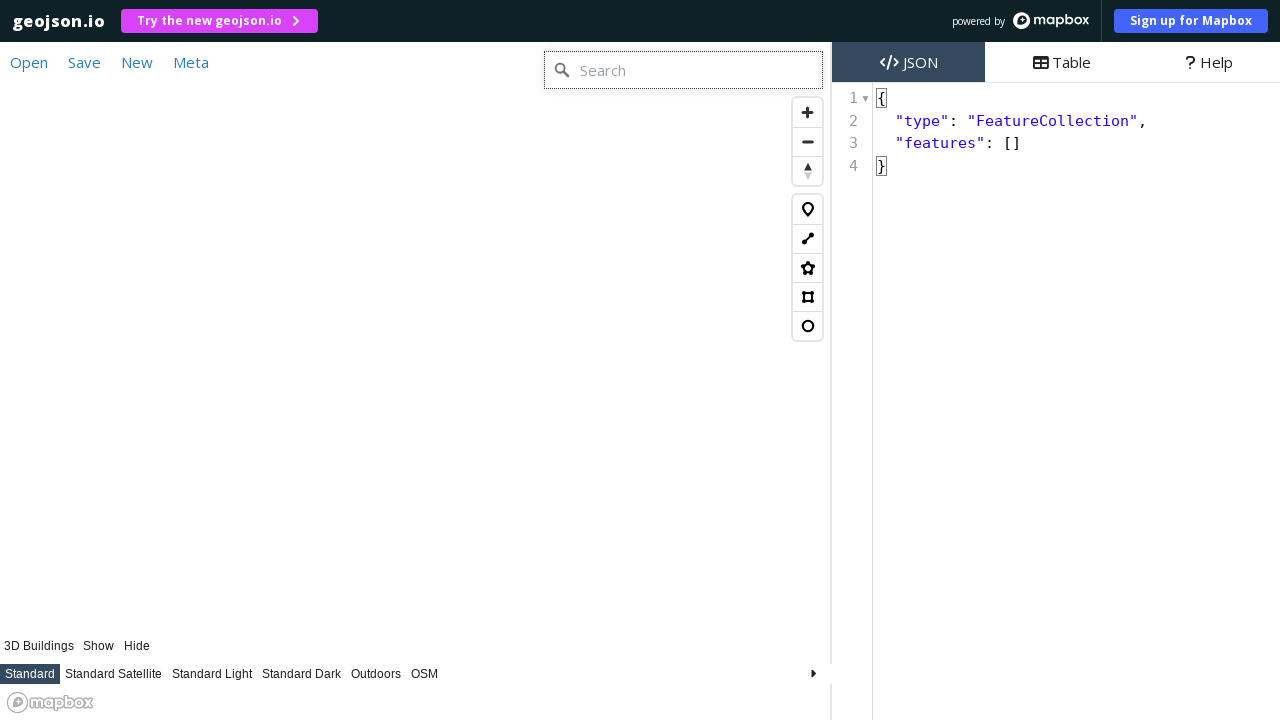

Filled search input with 'Mumbai' on input[placeholder*='Search'] >> internal:or="input.geocoder-input" >> internal:o
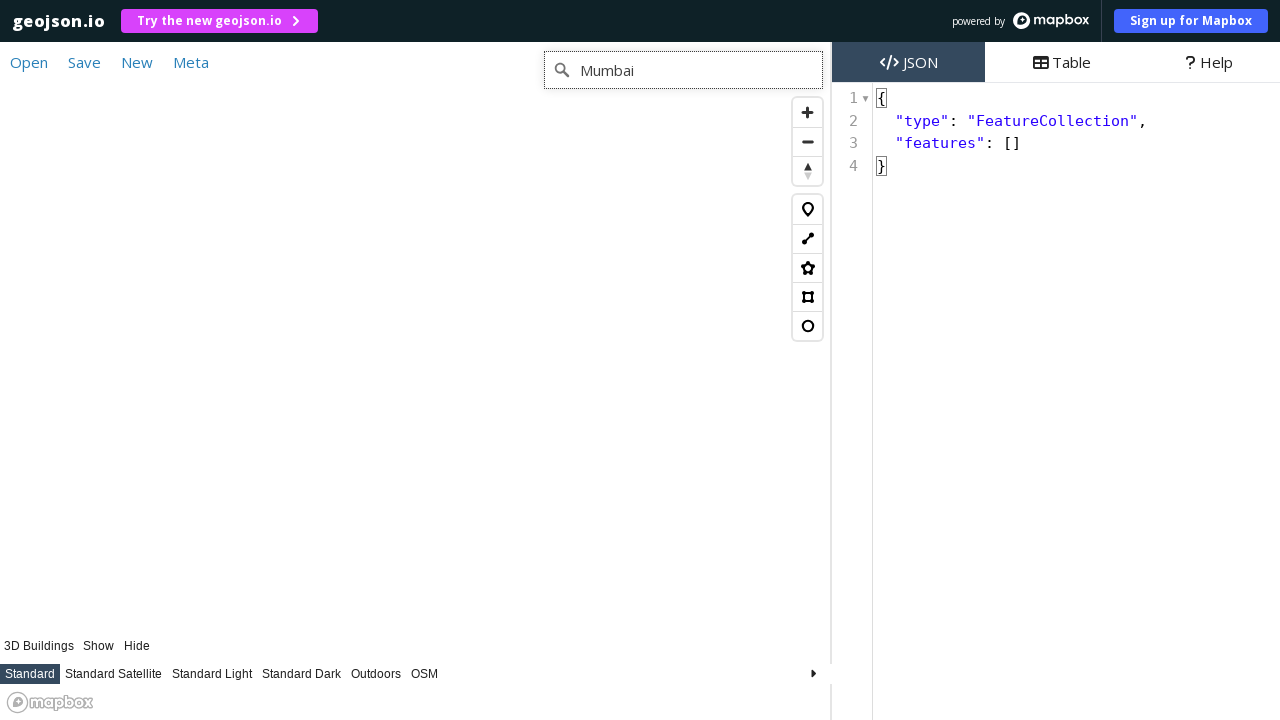

Pressed Enter to search for Mumbai on input[placeholder*='Search'] >> internal:or="input.geocoder-input" >> internal:o
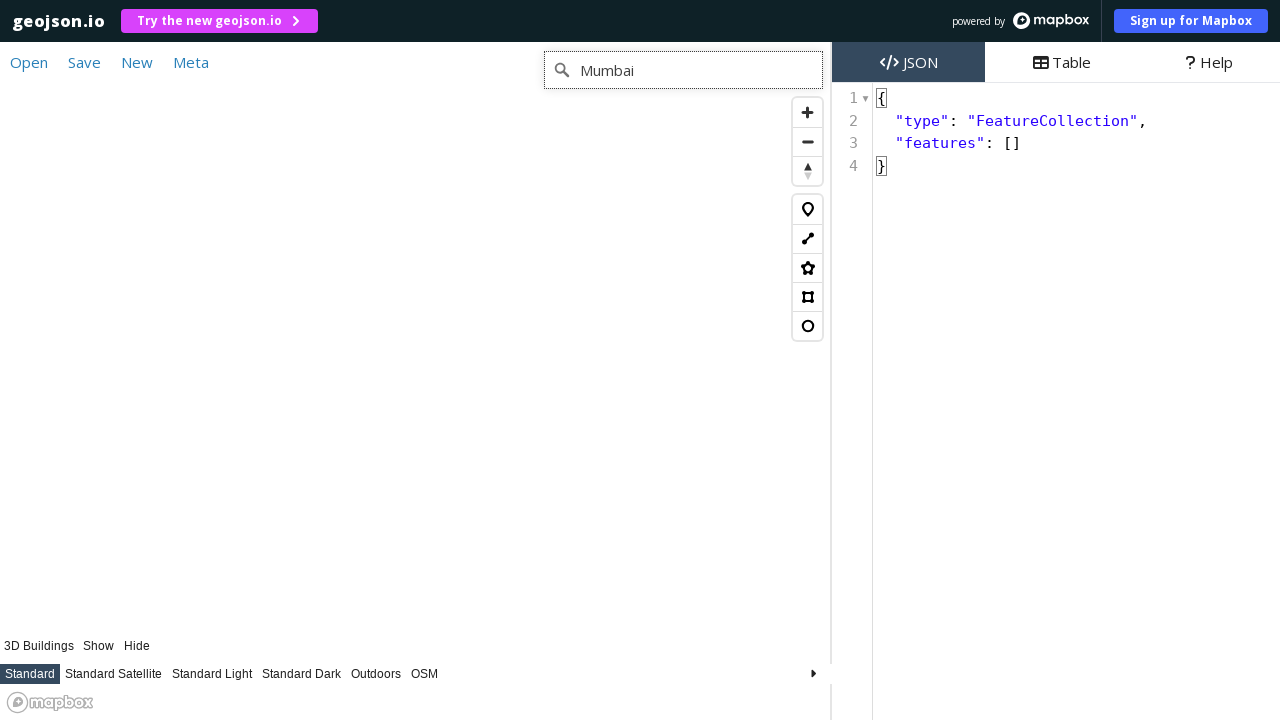

Waited 1 second for search to process
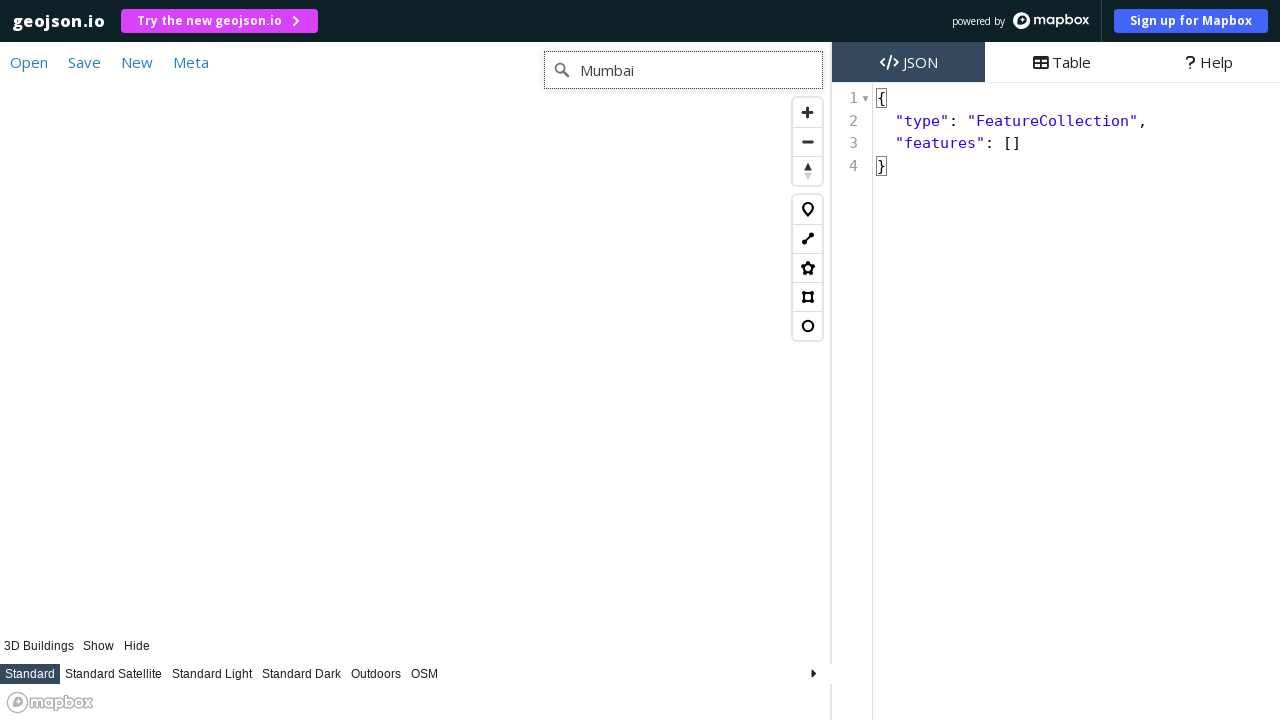

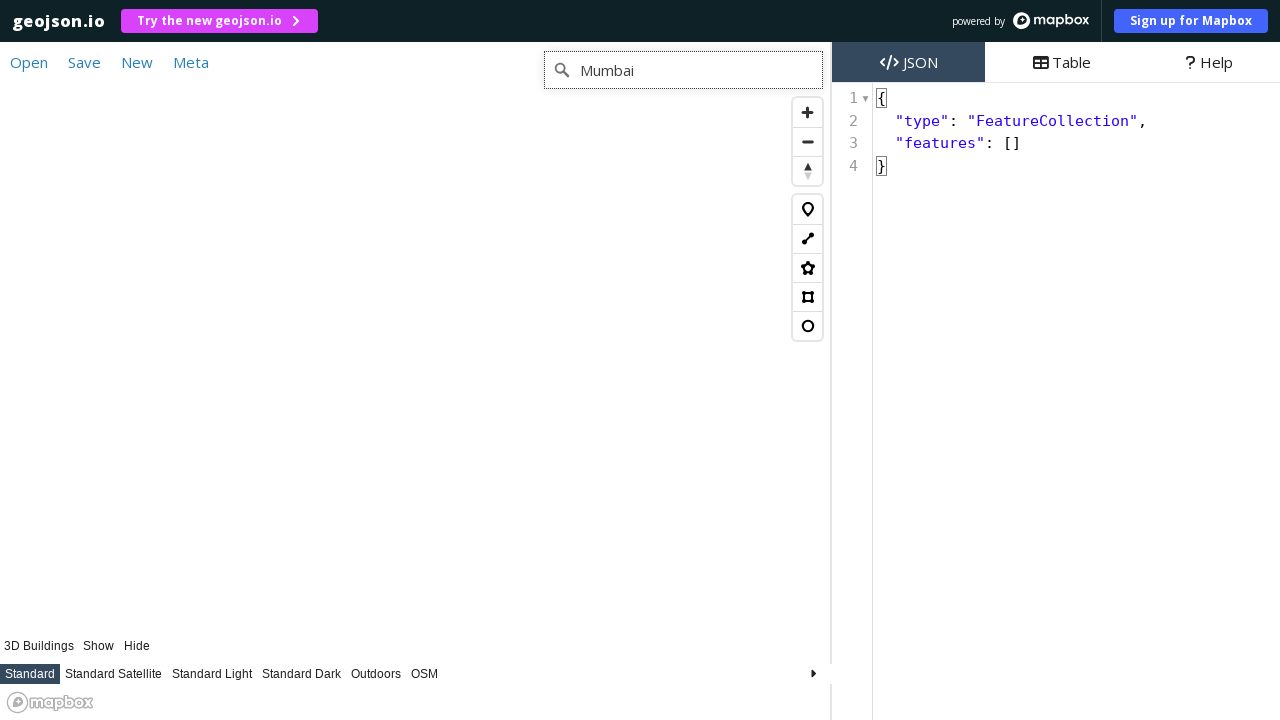